Tests A/B test opt-out by adding opt-out cookie before visiting the A/B test page, then navigating to the test page and verifying the heading shows no A/B test

Starting URL: http://the-internet.herokuapp.com

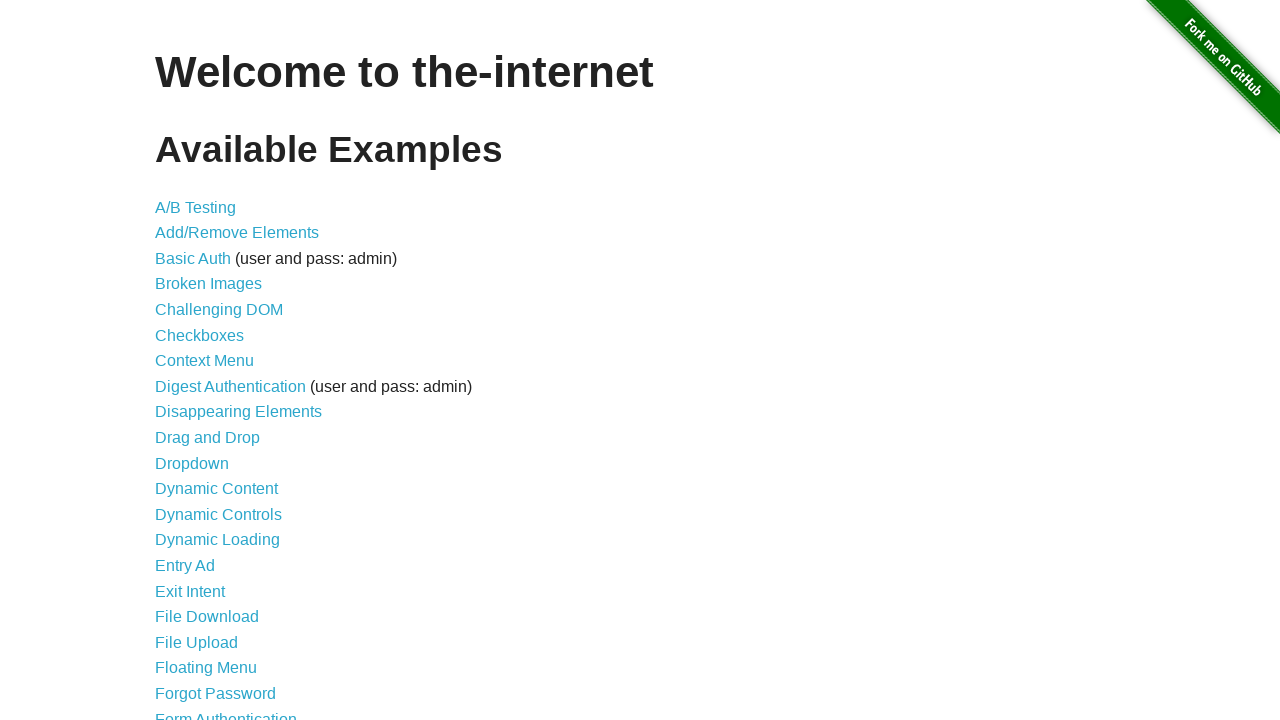

Added optimizelyOptOut cookie to opt out of A/B test
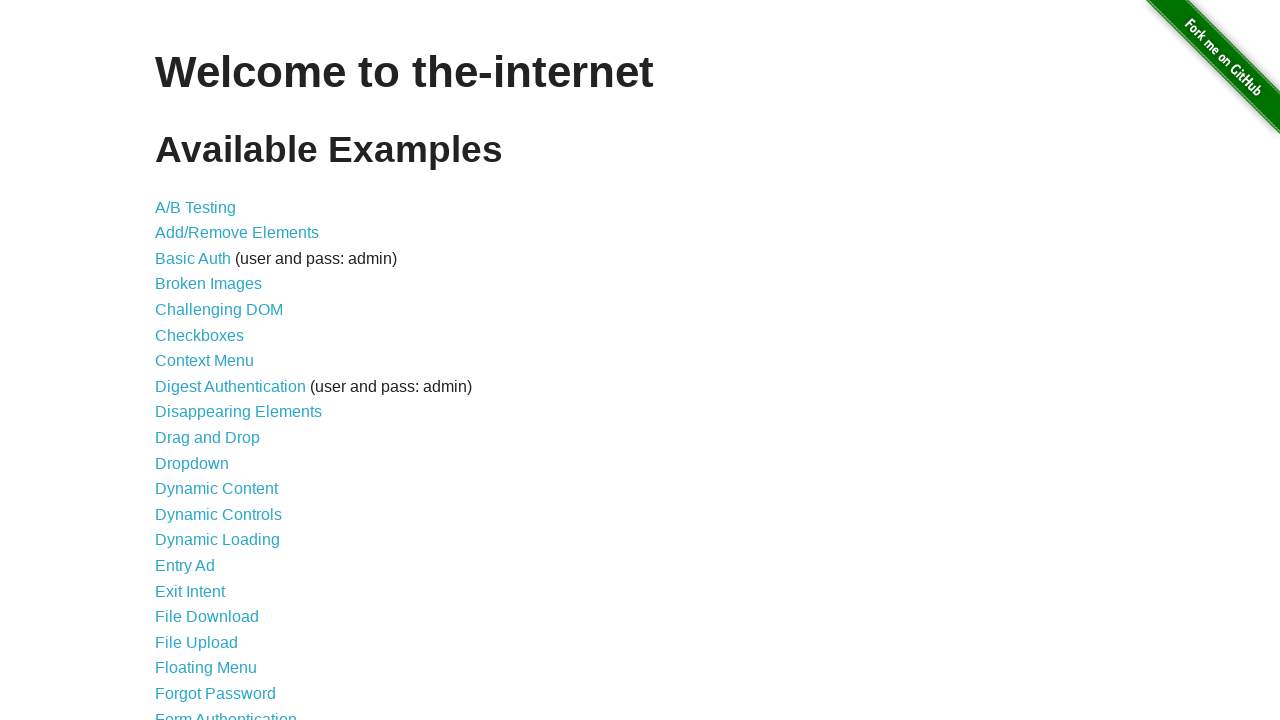

Navigated to A/B test page
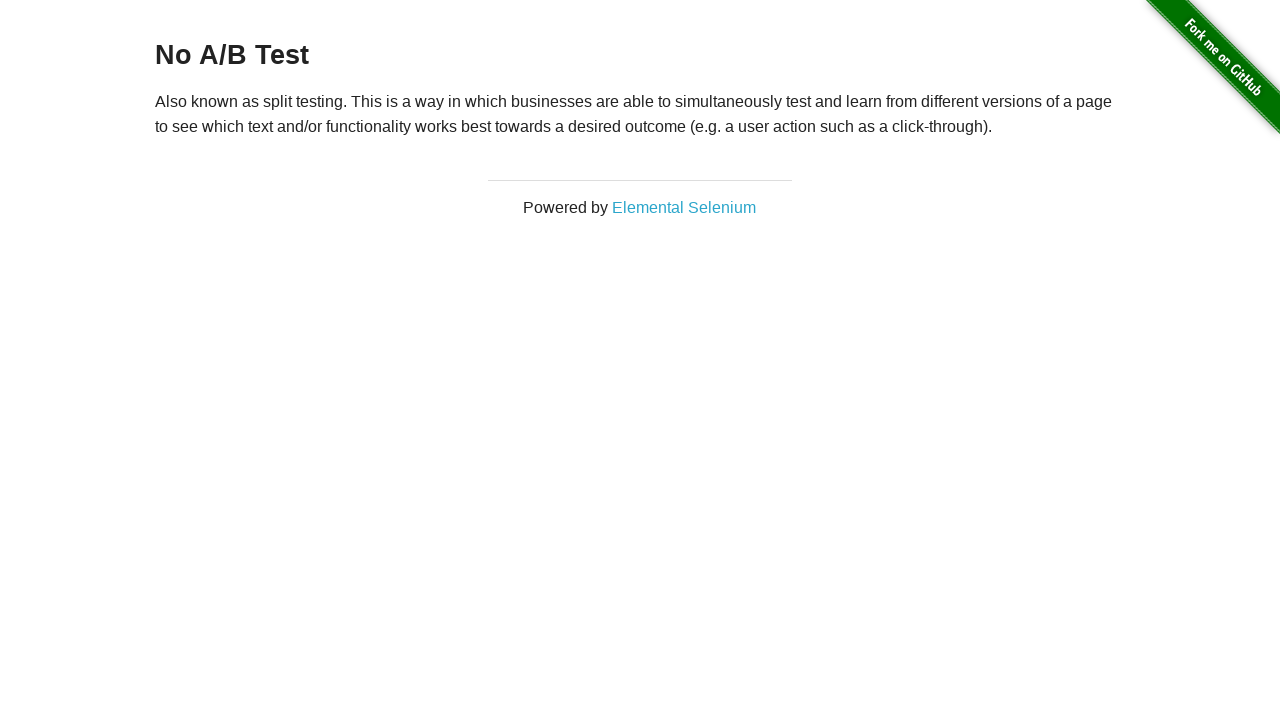

Heading loaded and verified opt-out cookie prevented A/B test
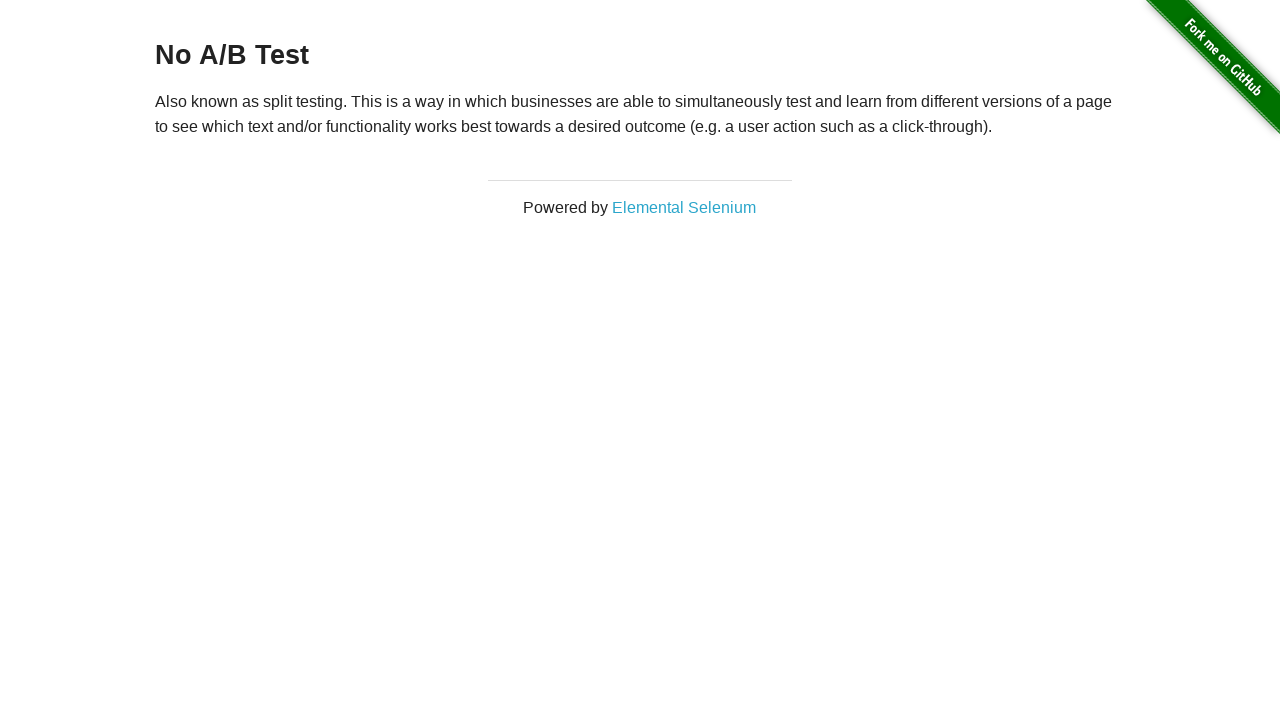

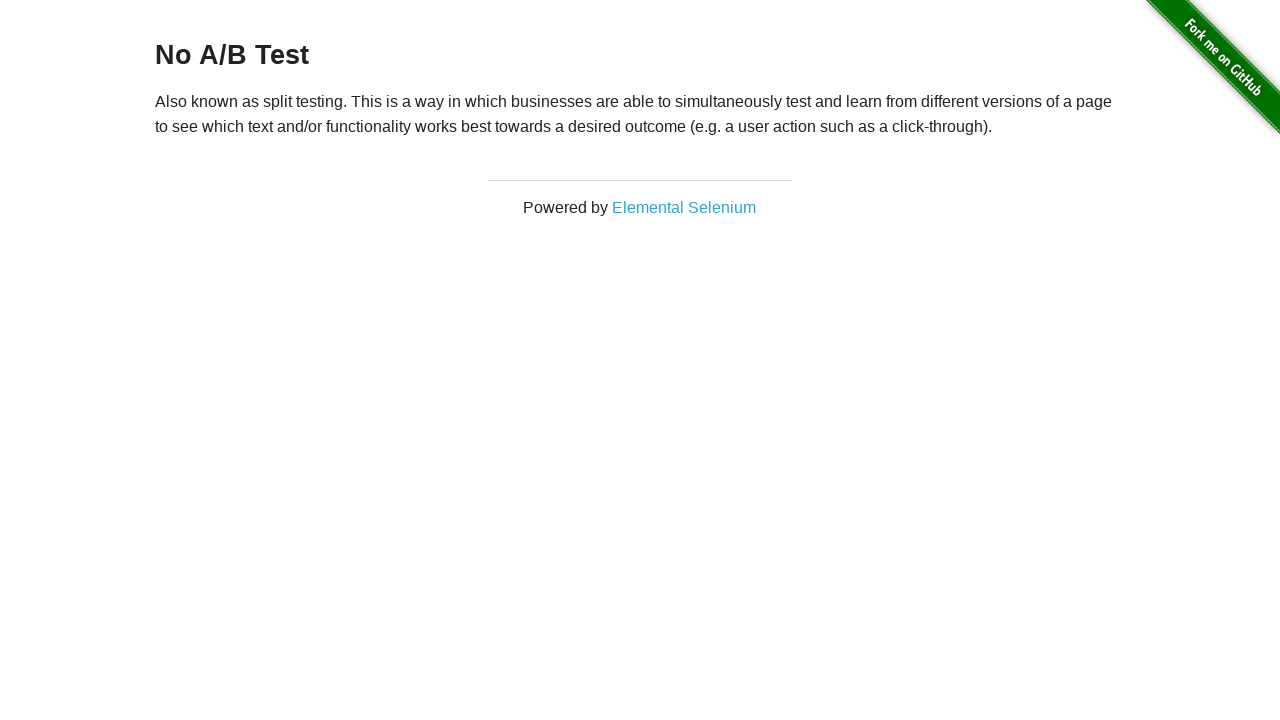